Tests e-commerce cart functionality by adding a laptop and phone to cart, then verifying the total price calculation is correct

Starting URL: https://www.demoblaze.com/index.html#

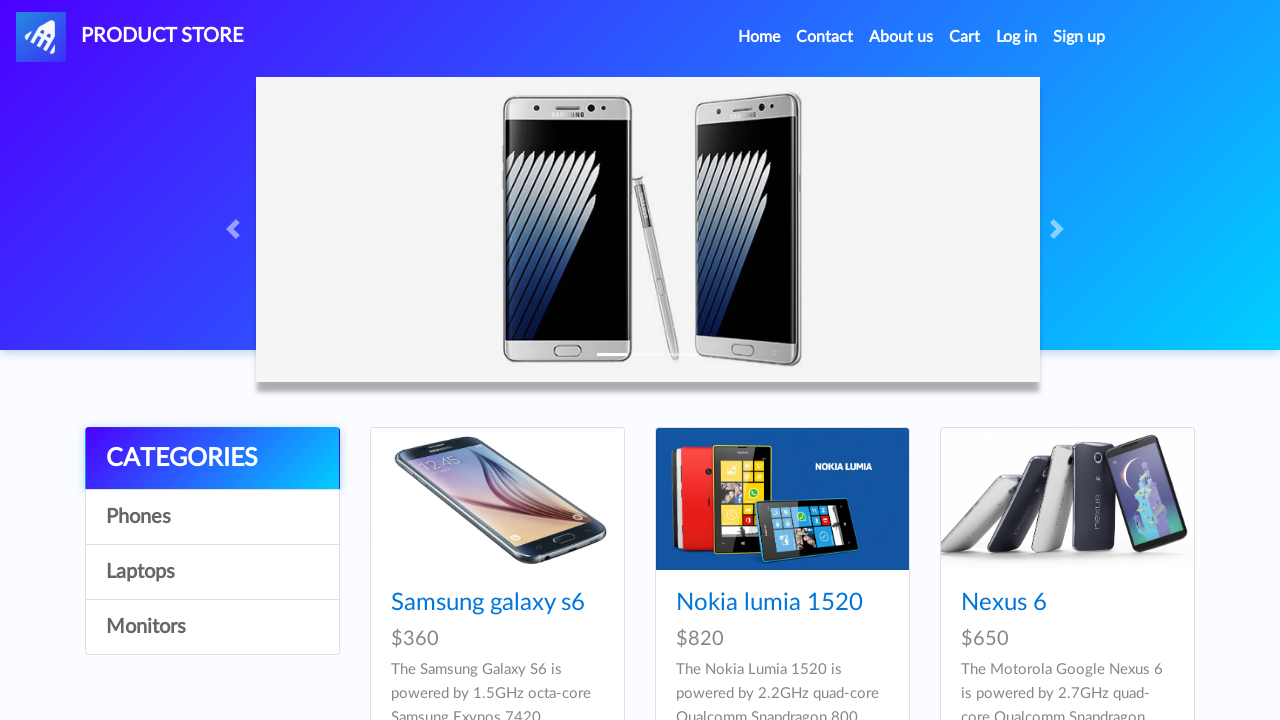

Clicked on Laptops category at (212, 572) on xpath=//a[text()='Laptops']
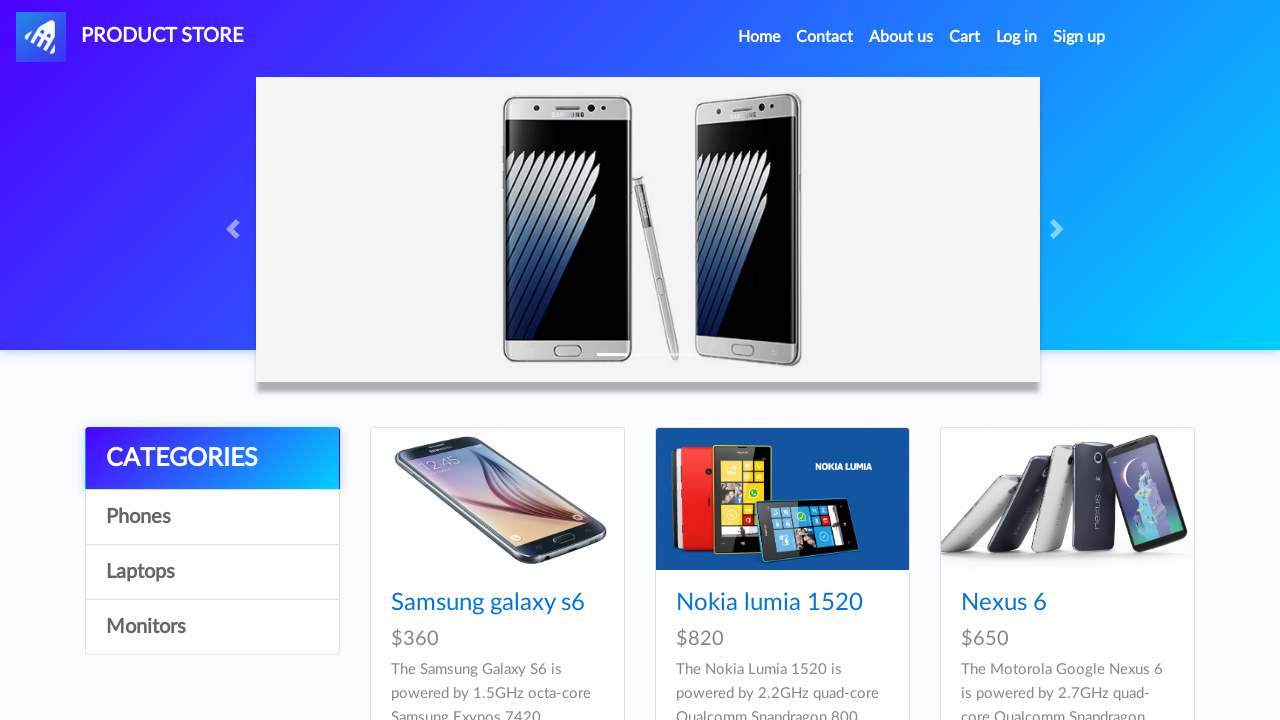

Waited for Laptops category page to load
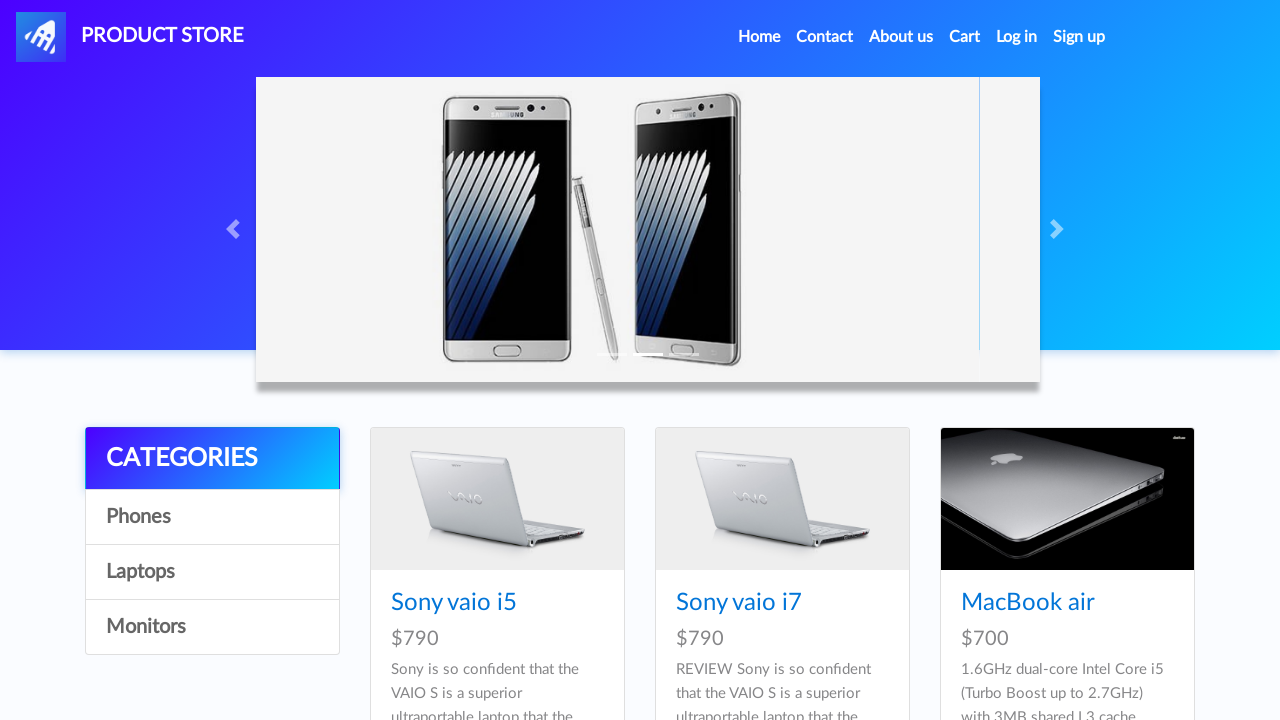

Clicked on Sony Vaio i7 laptop at (739, 603) on xpath=//h4/a[contains(text(),'Sony vaio i7')]
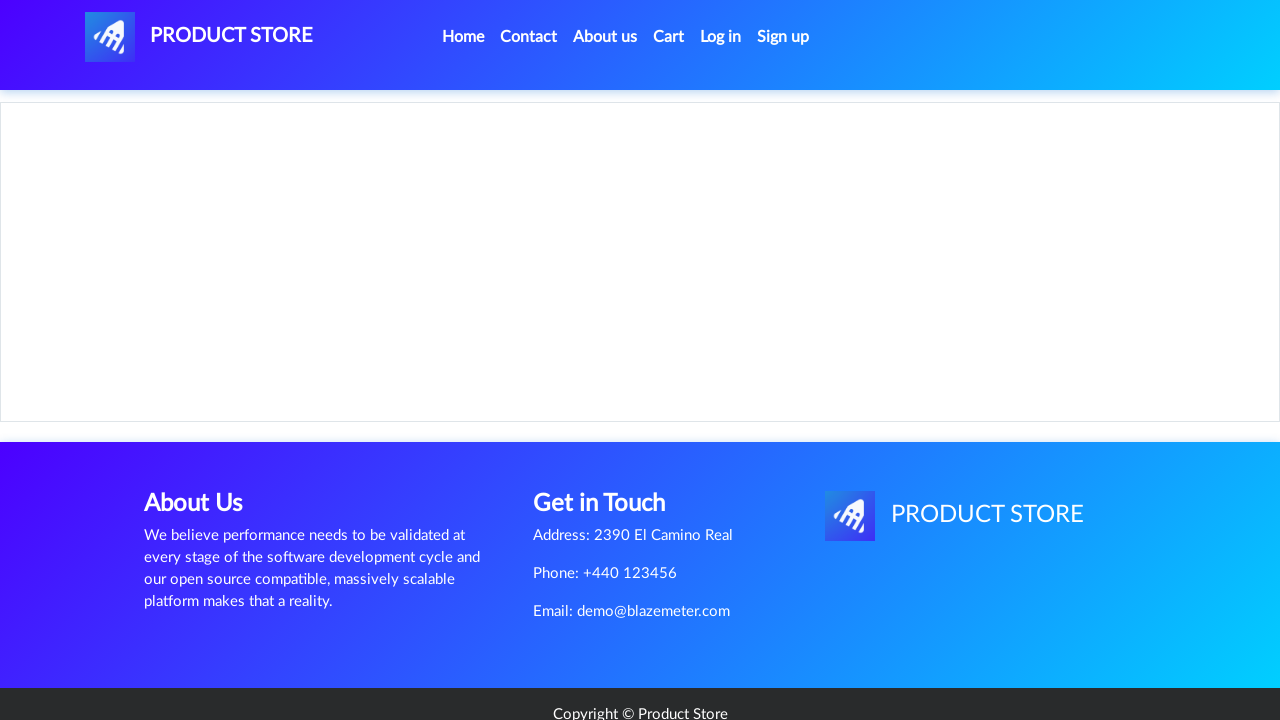

Waited for laptop details page to load
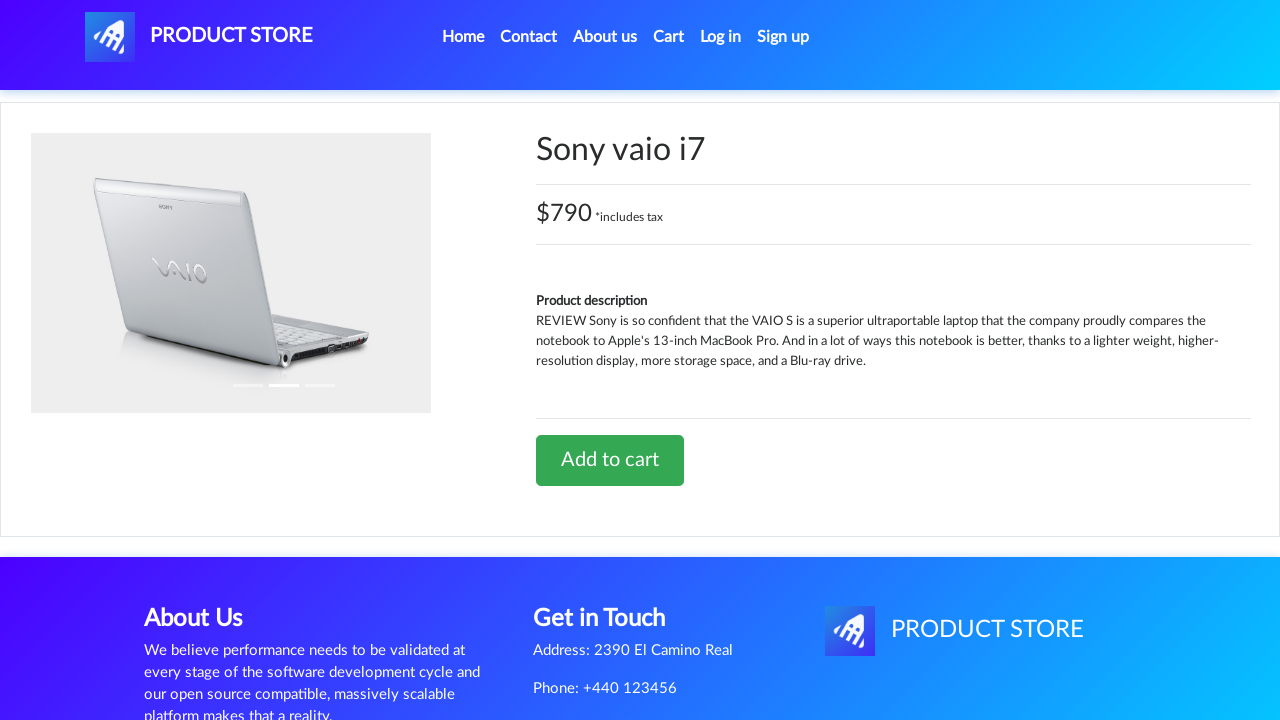

Clicked Add to Cart button for Sony Vaio i7 at (610, 460) on xpath=//a[@class='btn btn-success btn-lg']
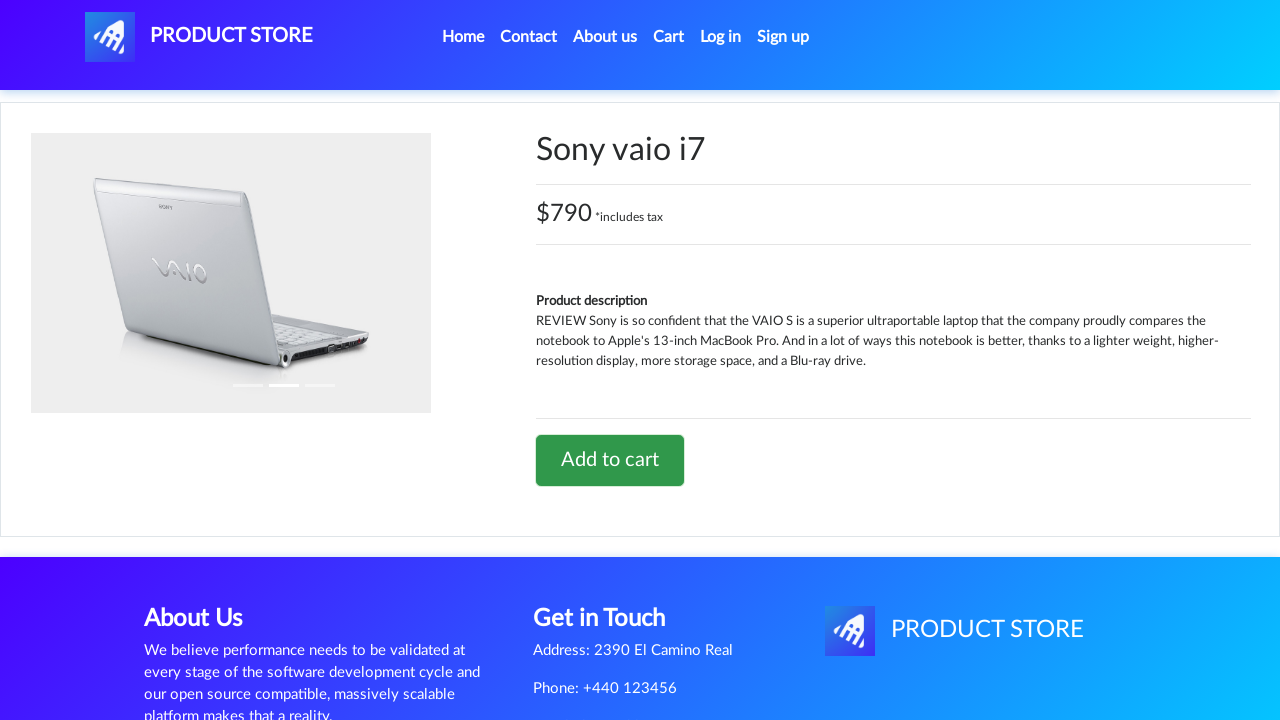

Waited for add to cart action to complete
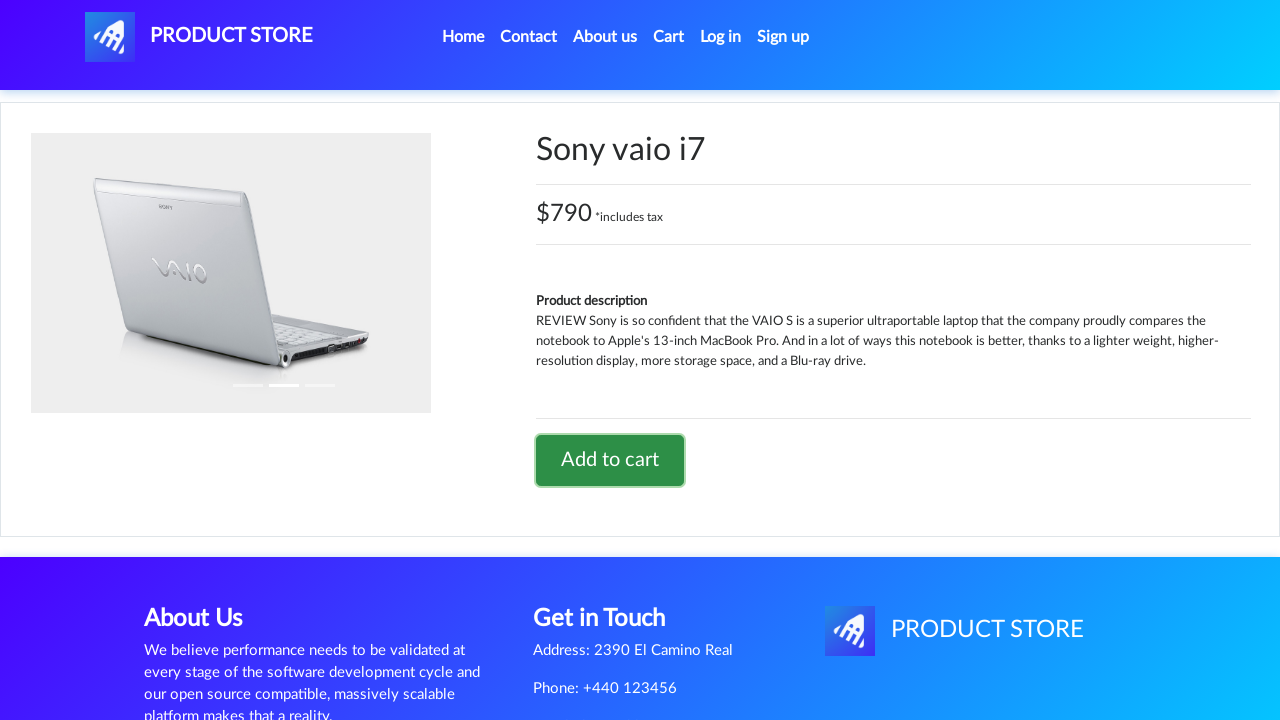

Set up dialog handler to accept alerts
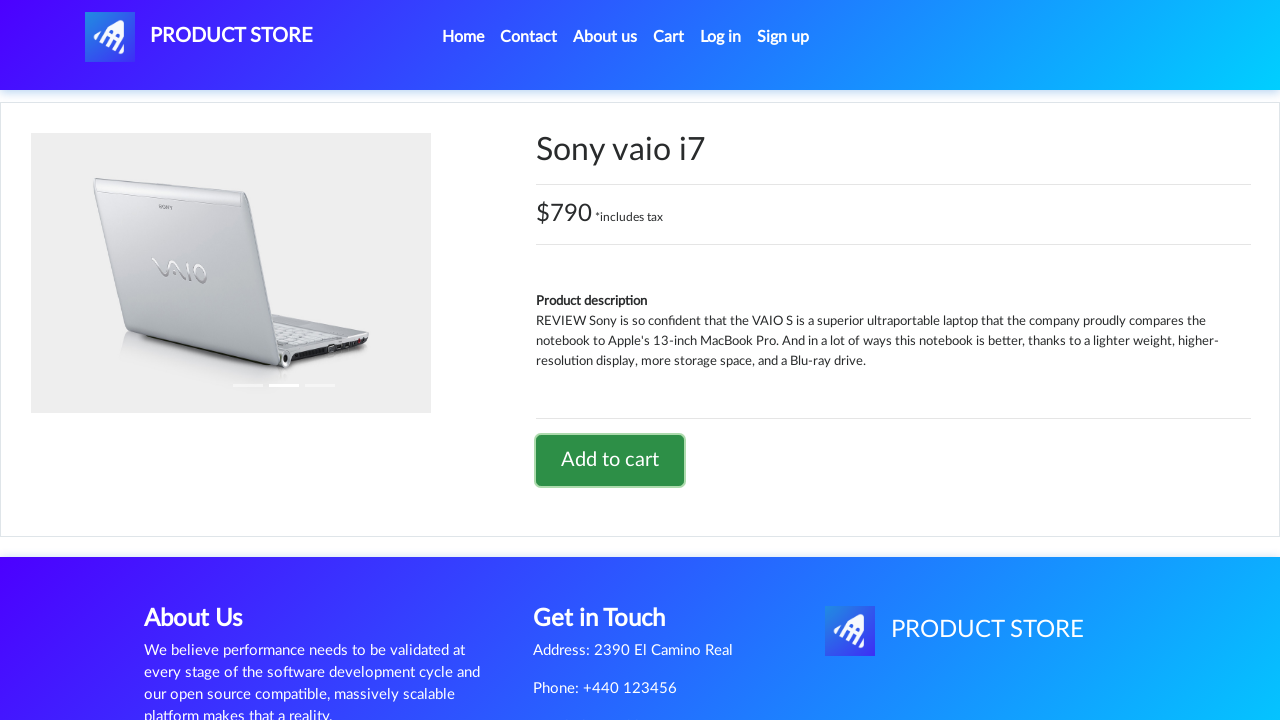

Clicked Home link to navigate back to index at (463, 37) on xpath=//li//a[@href='index.html']
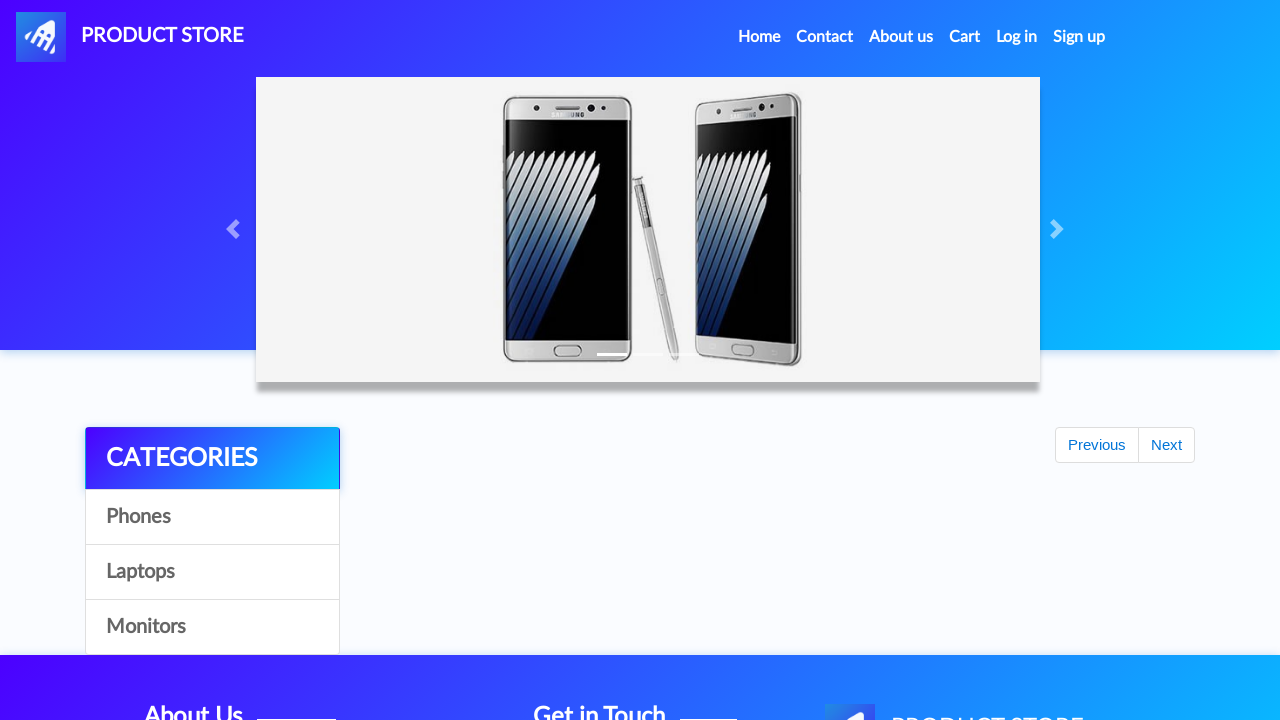

Clicked on Phones category at (212, 517) on xpath=//div[@class='list-group']//a[text()='Phones']
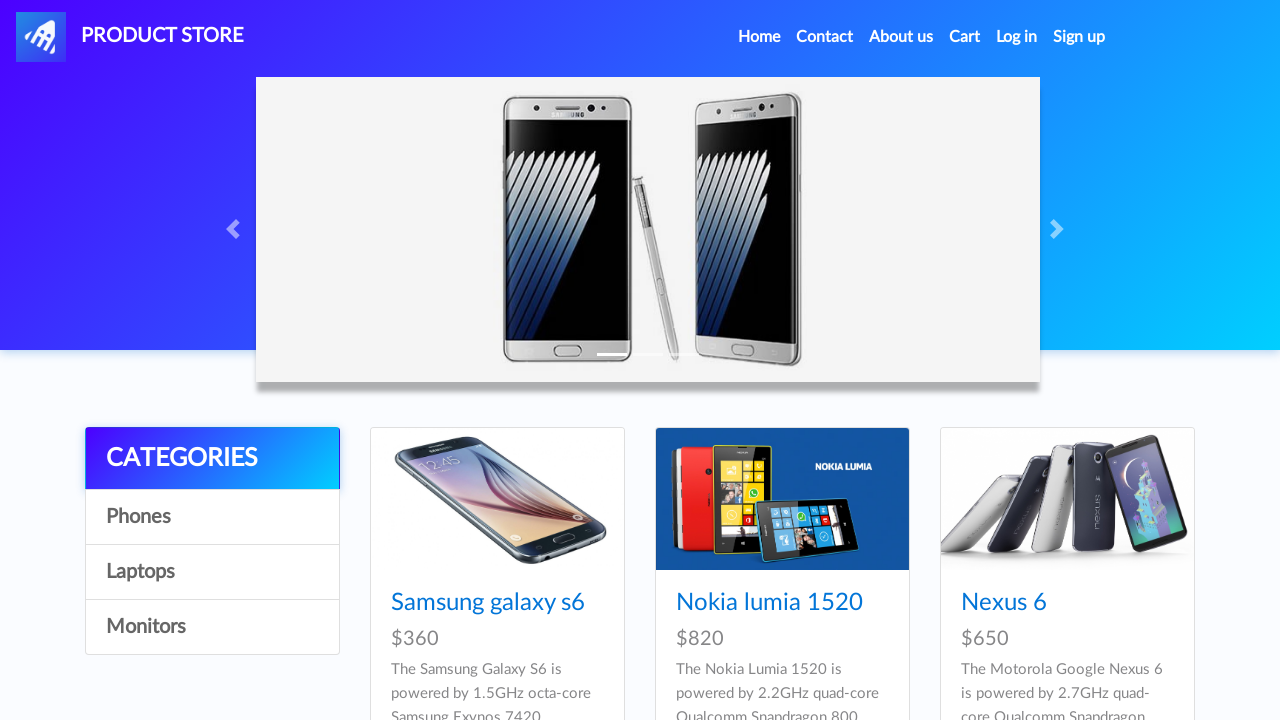

Waited for Phones category page to load
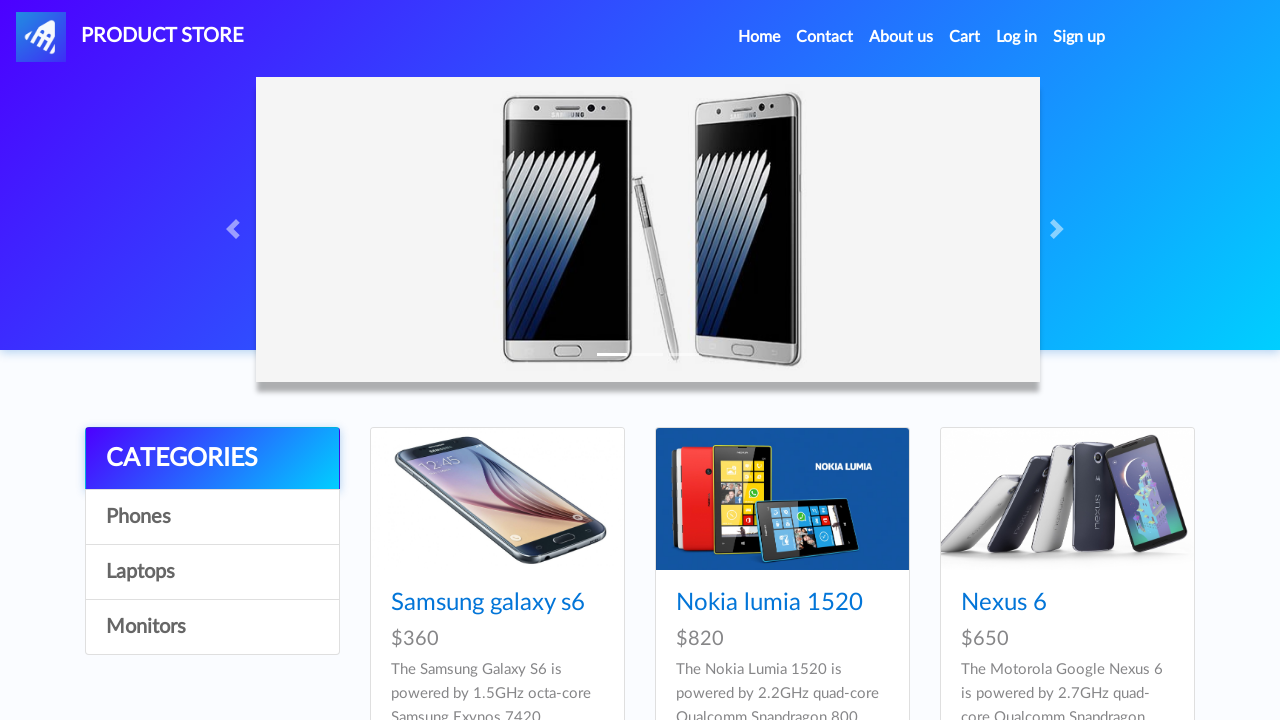

Clicked on iPhone 6 32gb at (752, 361) on a:has-text('Iphone 6 32gb')
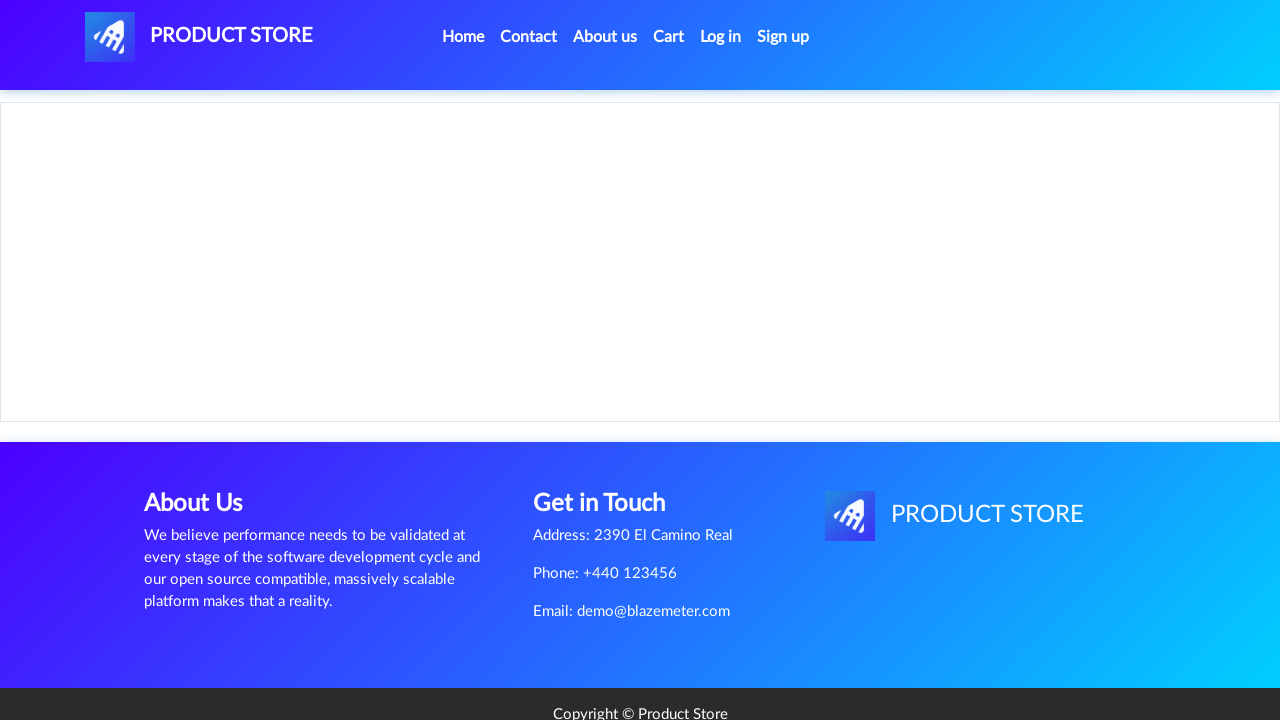

Clicked Add to Cart button for iPhone 6 32gb at (610, 440) on xpath=//a[@class='btn btn-success btn-lg']
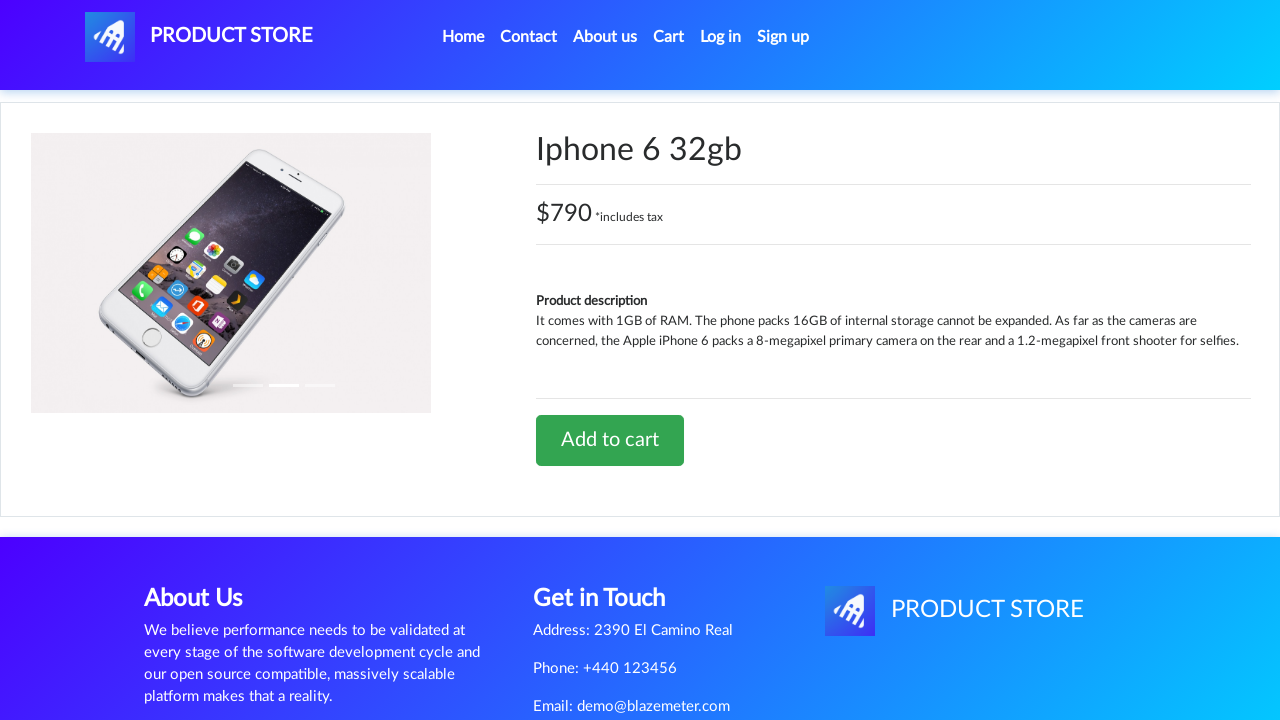

Waited for add to cart action to complete
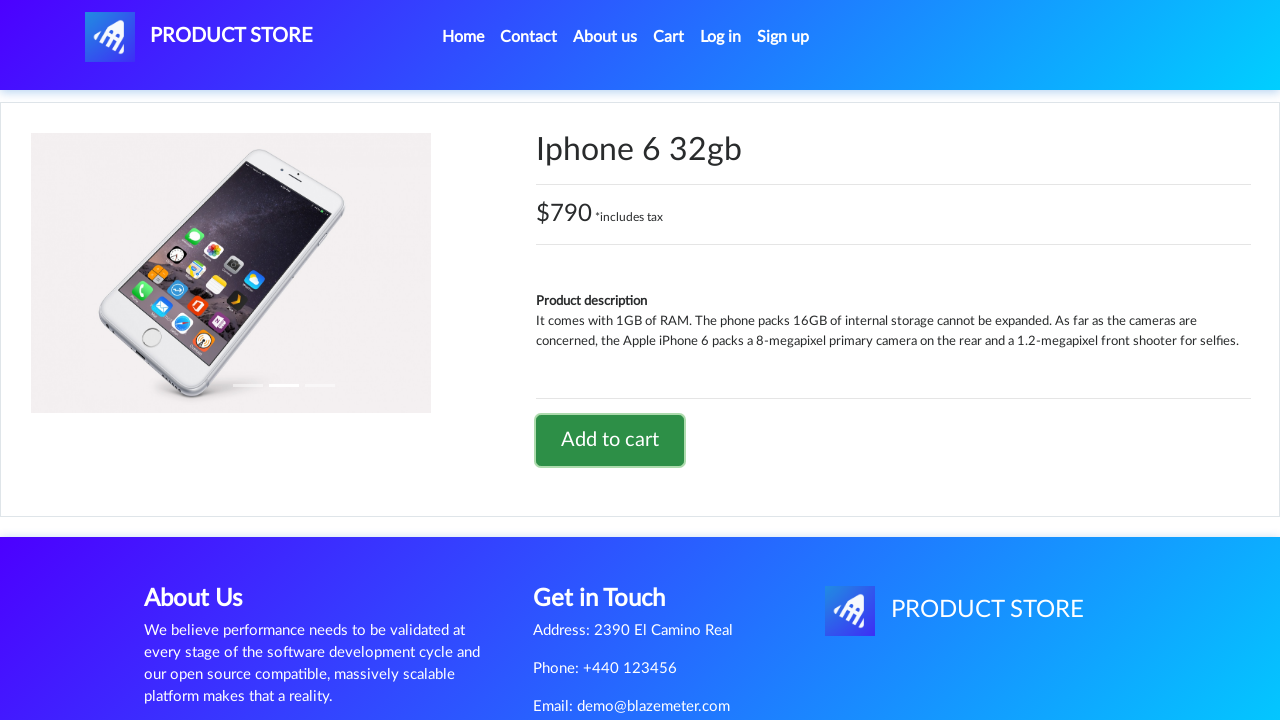

Clicked on Cart link to view shopping cart at (669, 37) on xpath=//a[@id='cartur']
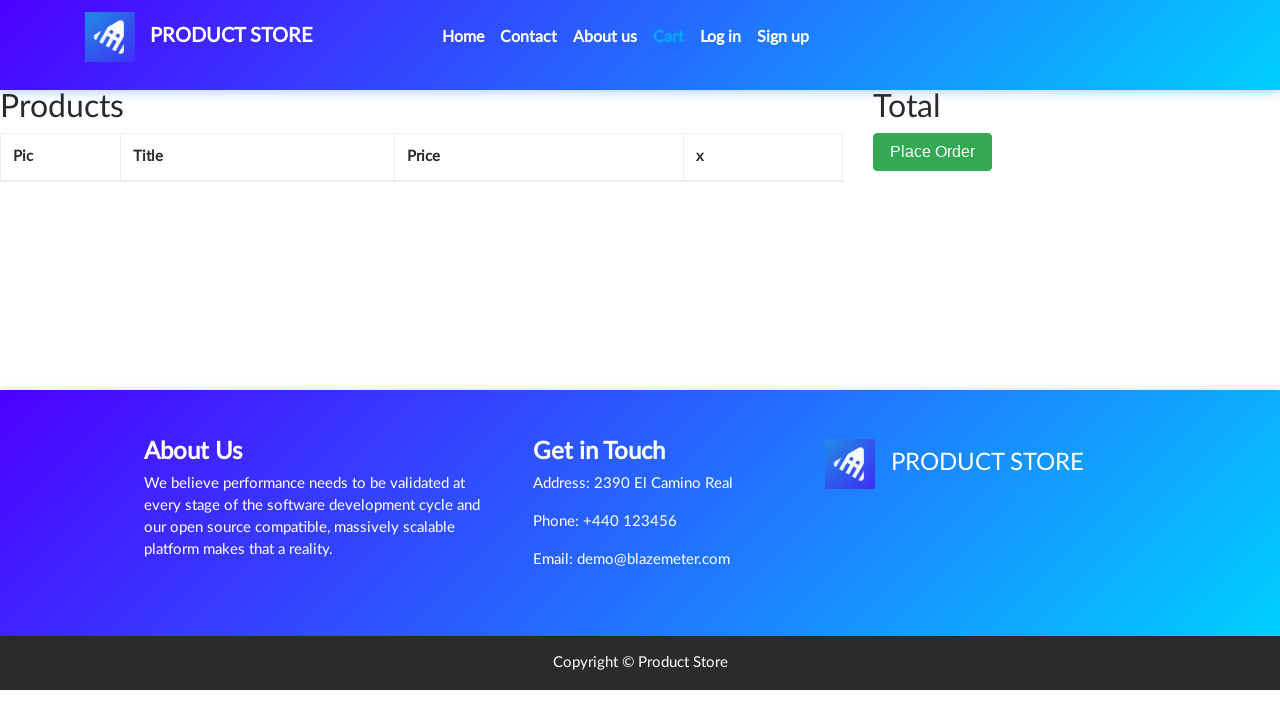

Waited for cart page to load
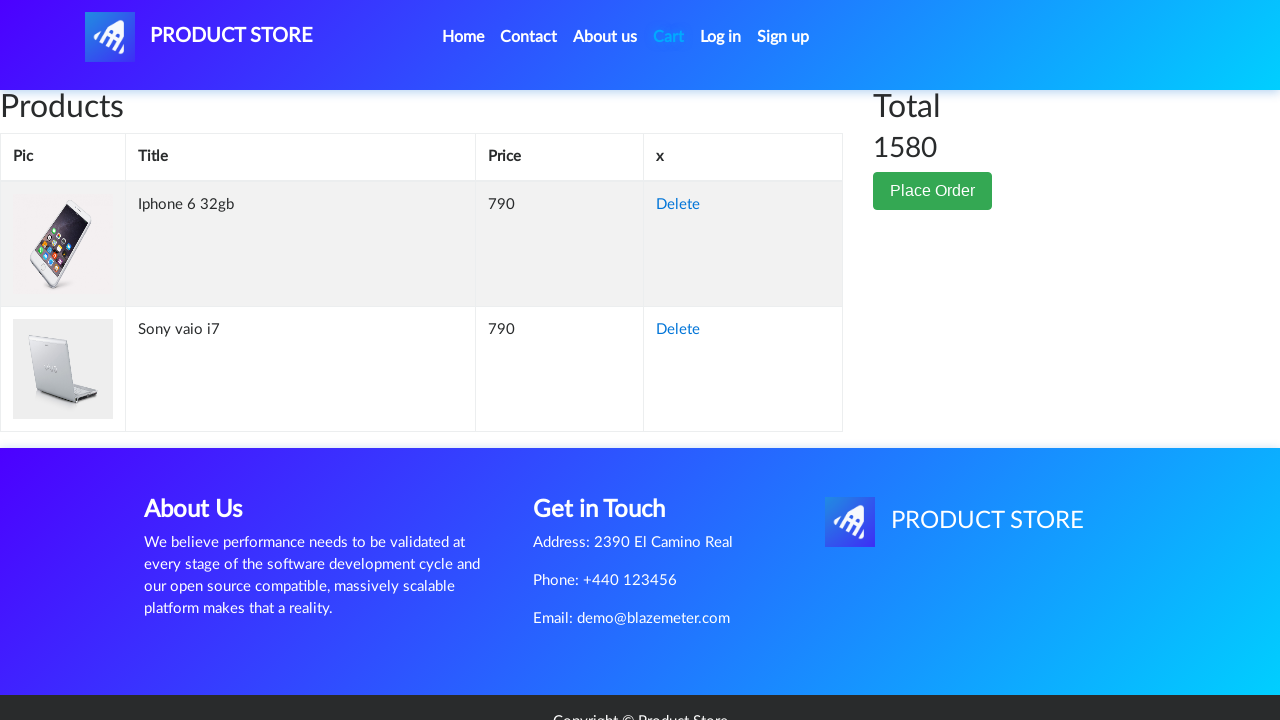

Located total price element
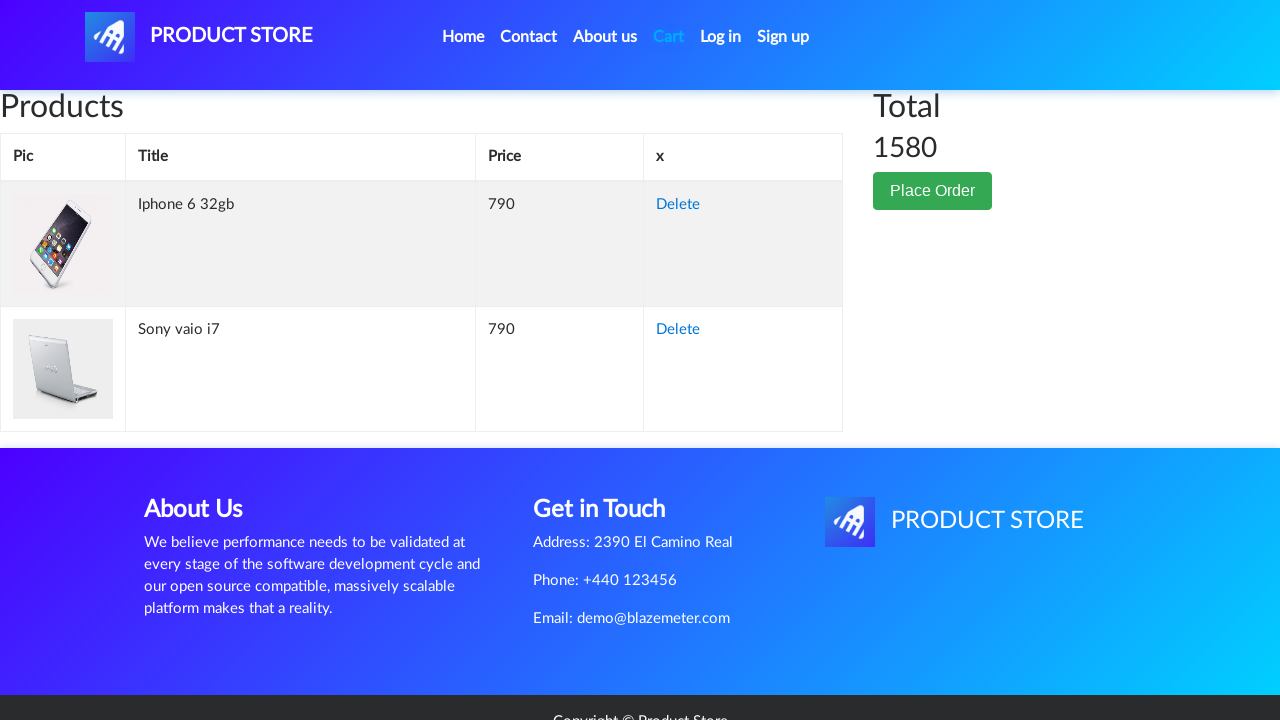

Located first item (Sony Vaio i7) price
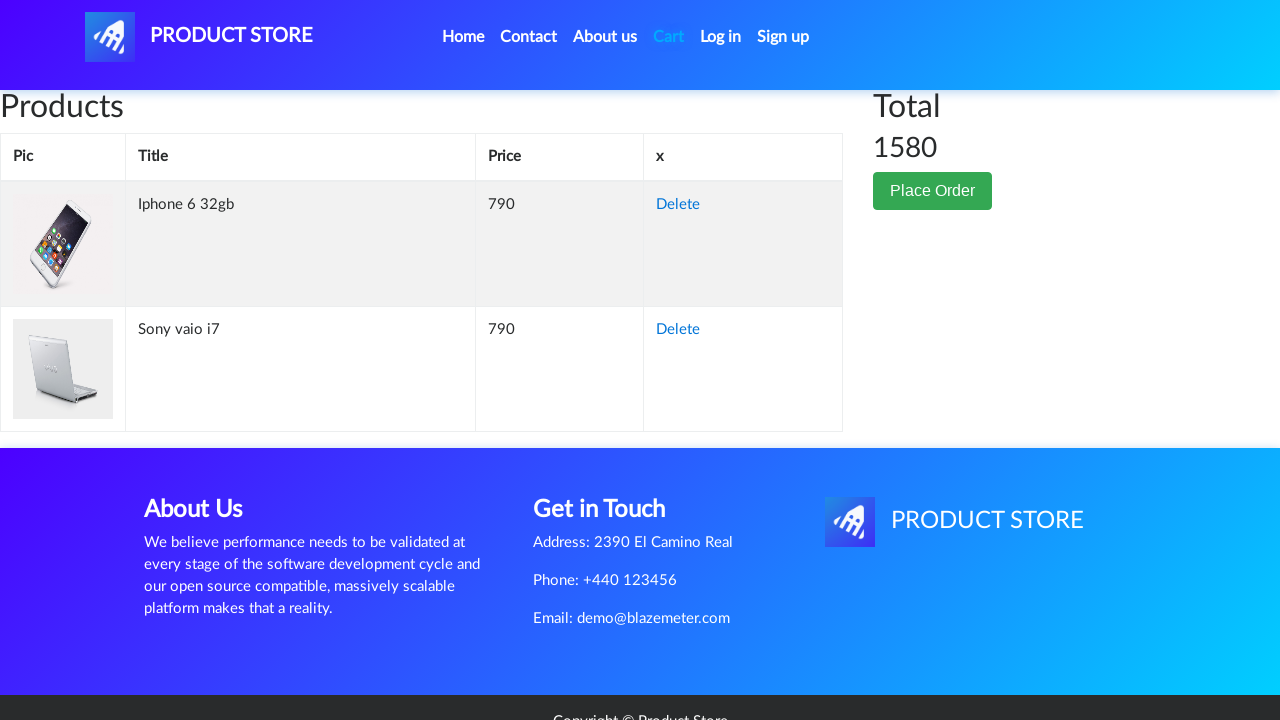

Located second item (iPhone 6 32gb) price
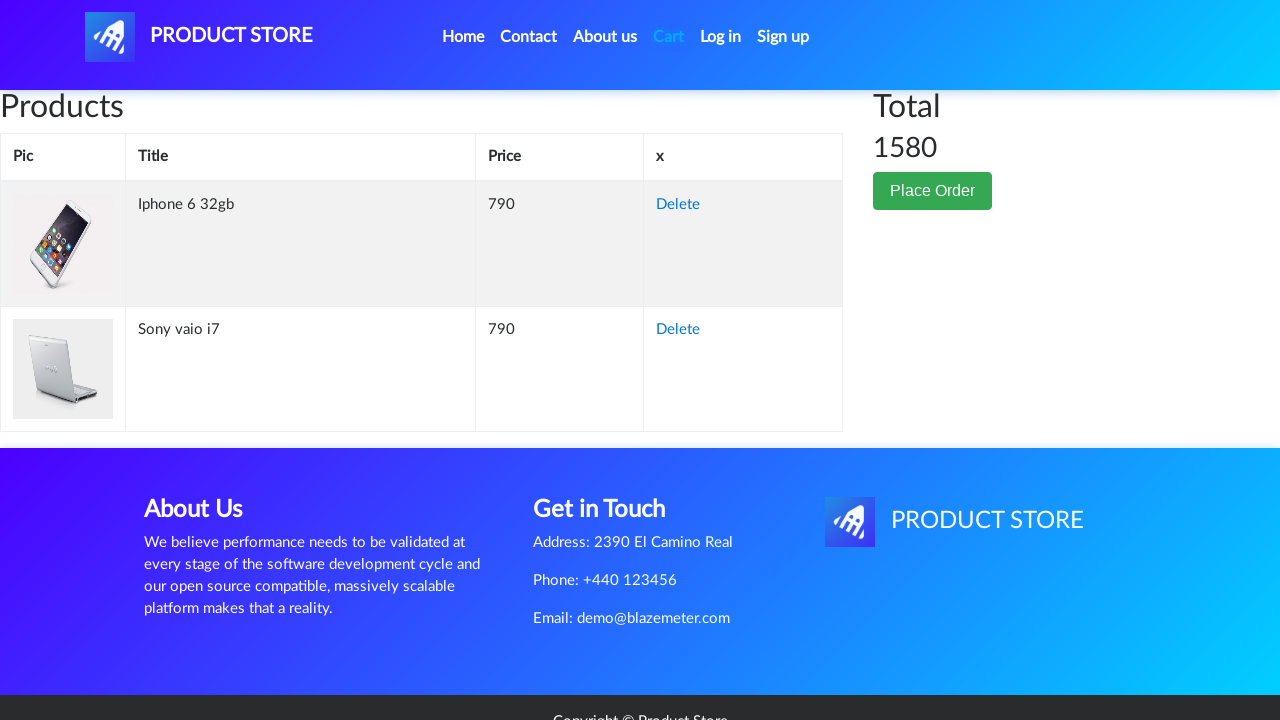

Retrieved actual total price from cart: 1580
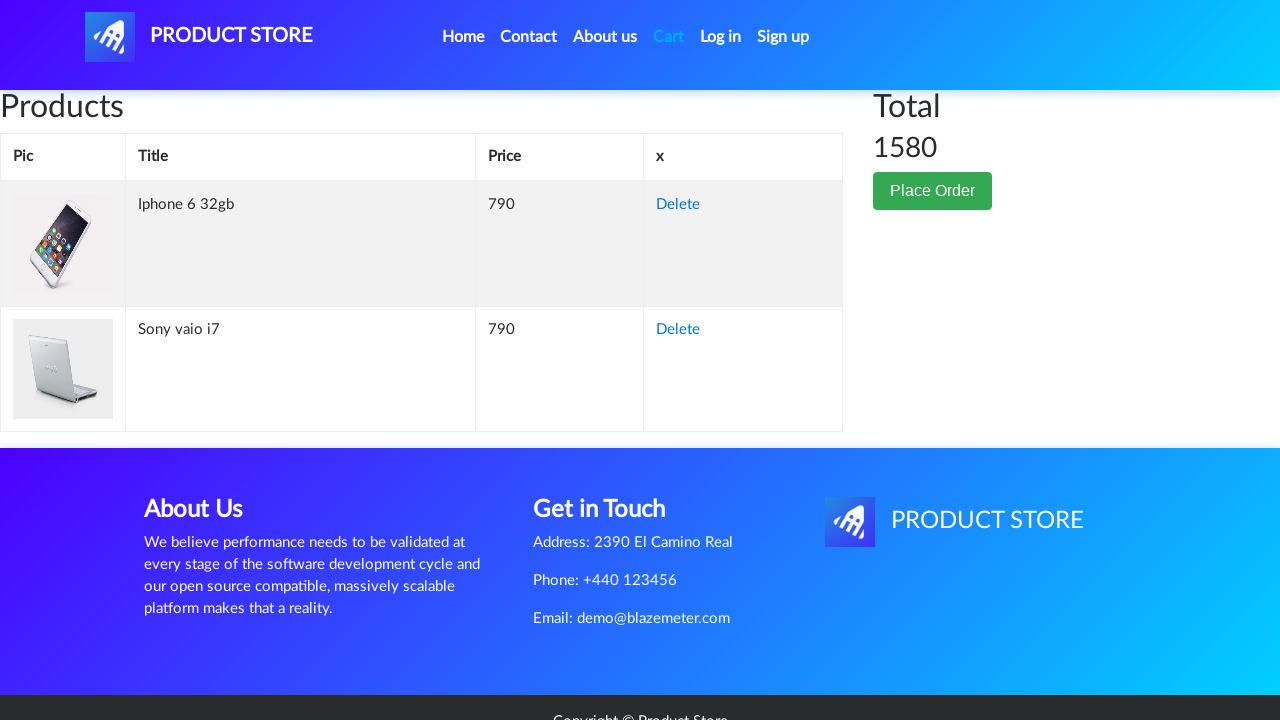

Calculated expected total from individual items: 1580
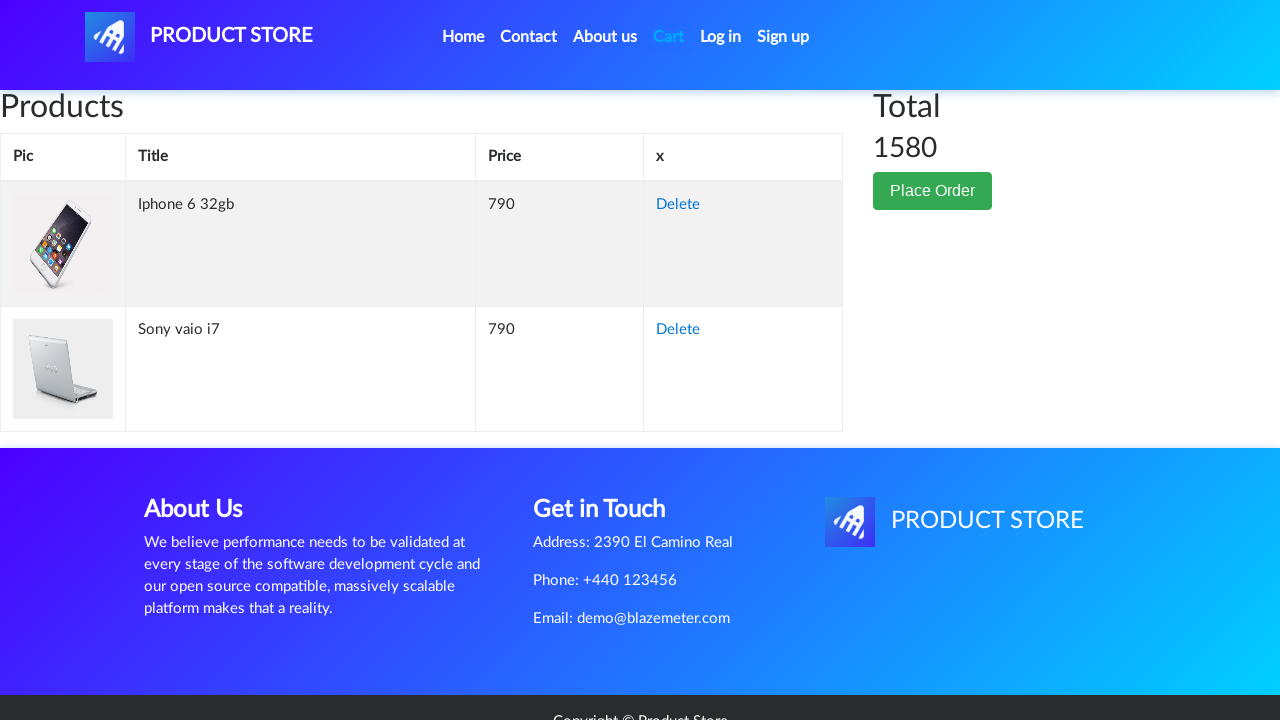

Verified total price calculation: 1580 == 1580 ✓
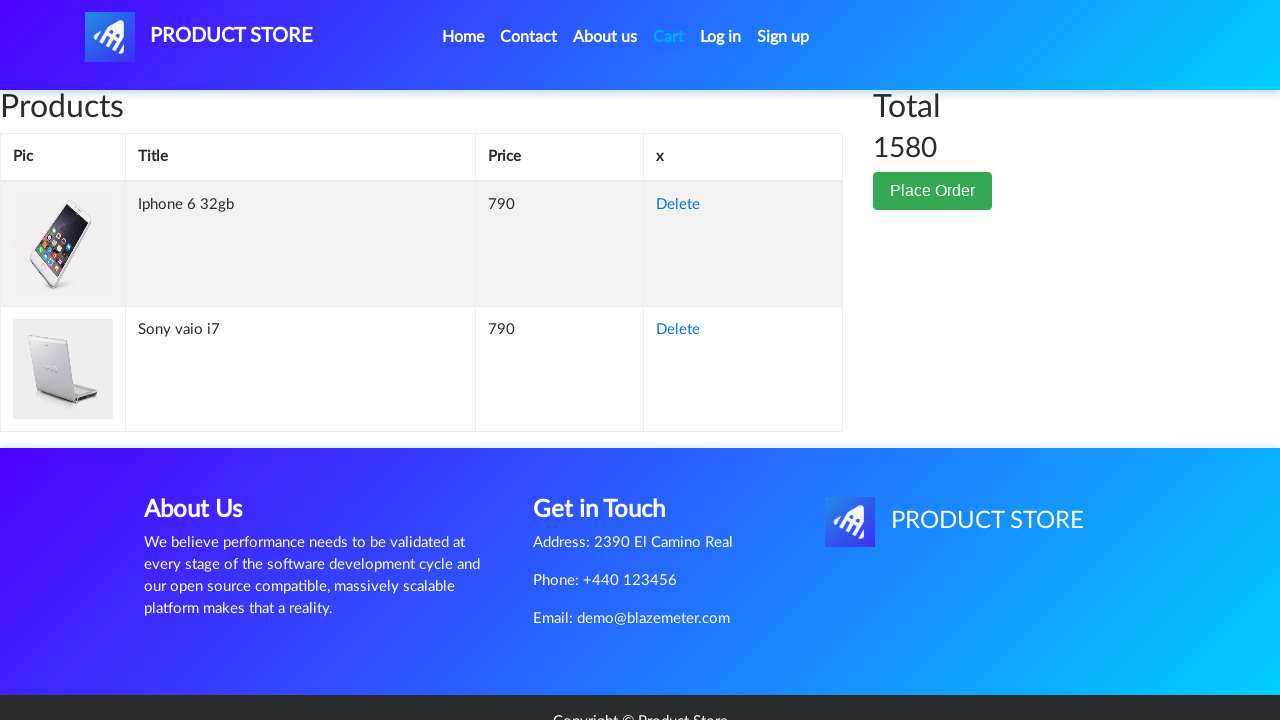

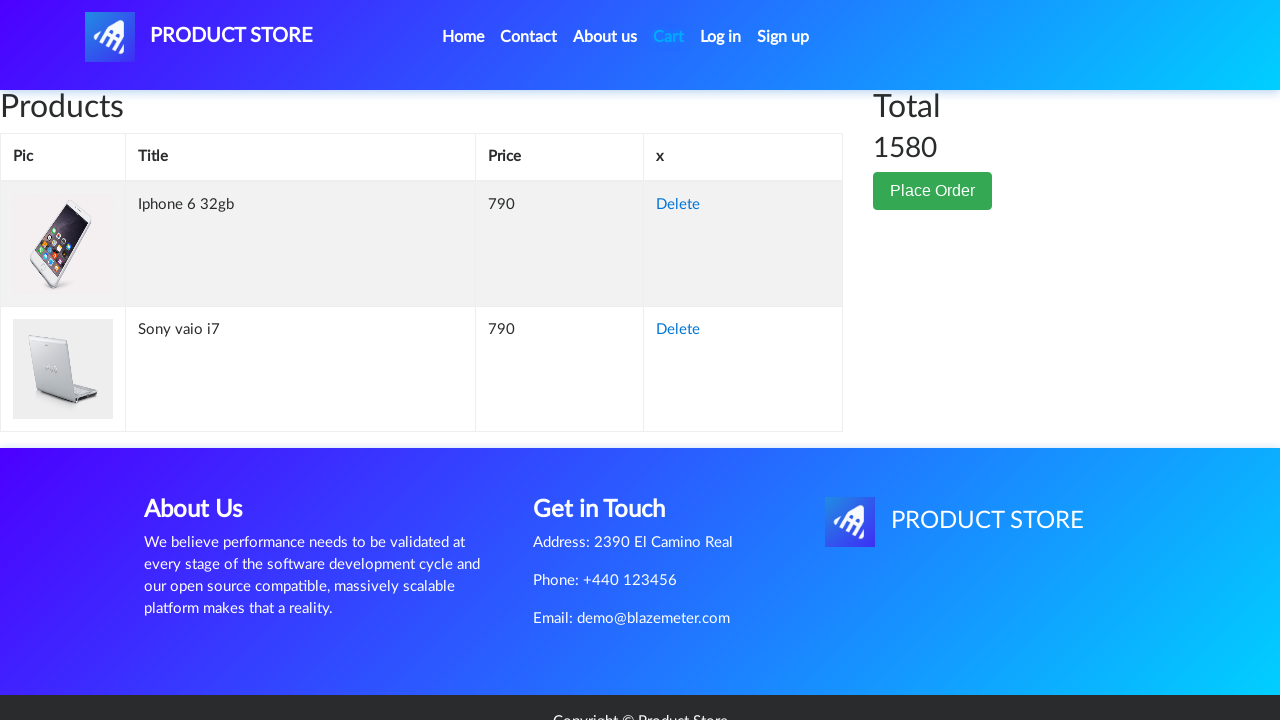